Tests dynamic controls by clicking a button to enable an input field and verifying it becomes enabled

Starting URL: http://the-internet.herokuapp.com/dynamic_controls

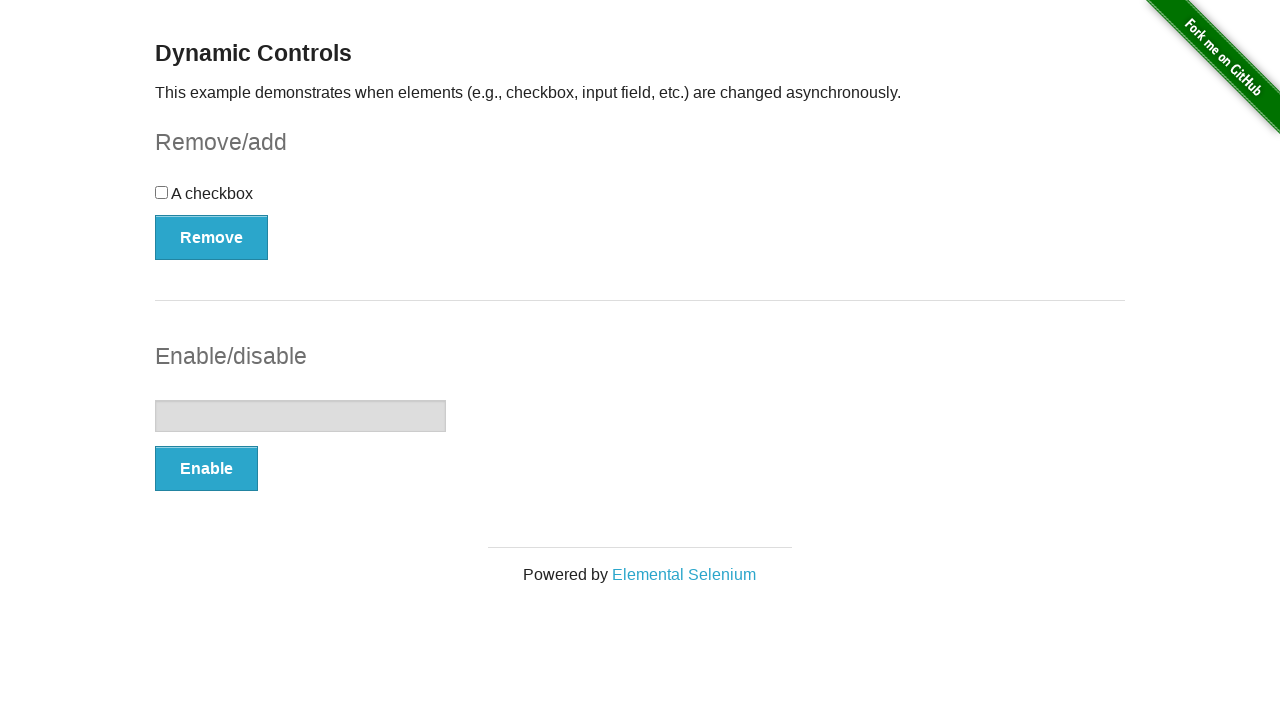

Waited for input field to become visible
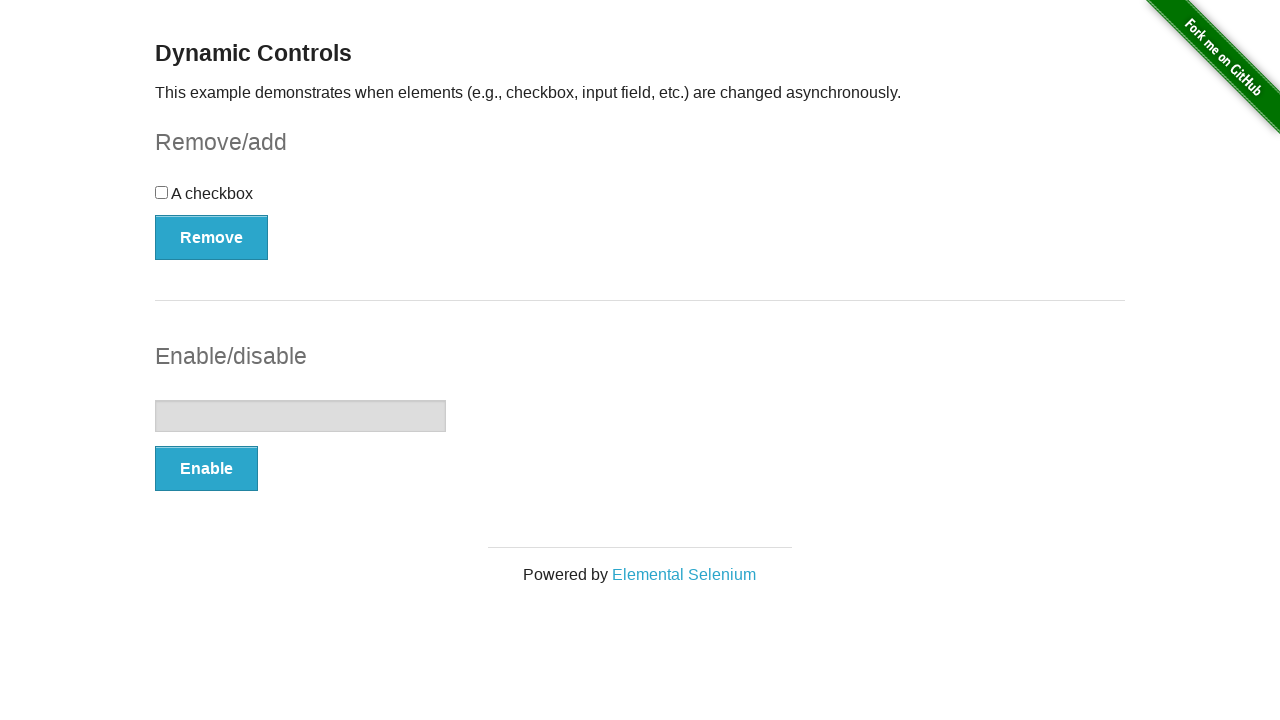

Verified input field is initially disabled
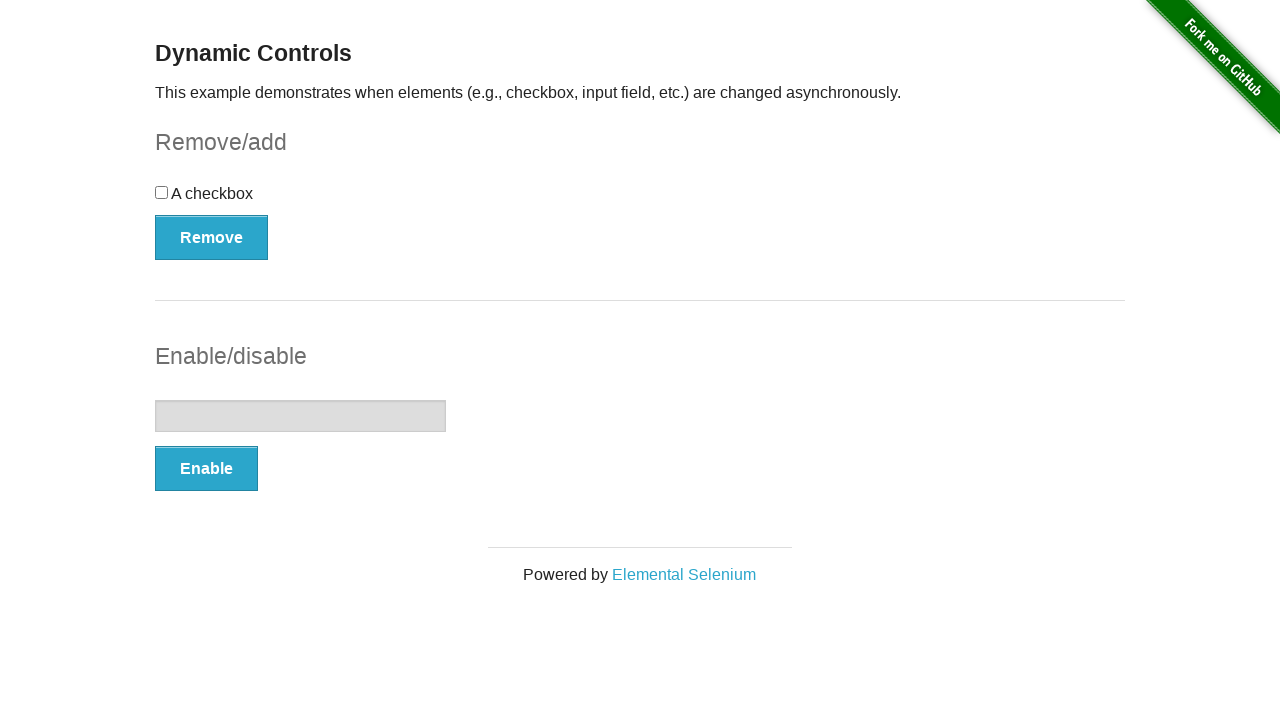

Clicked the Enable button at (206, 469) on button:has-text('Enable')
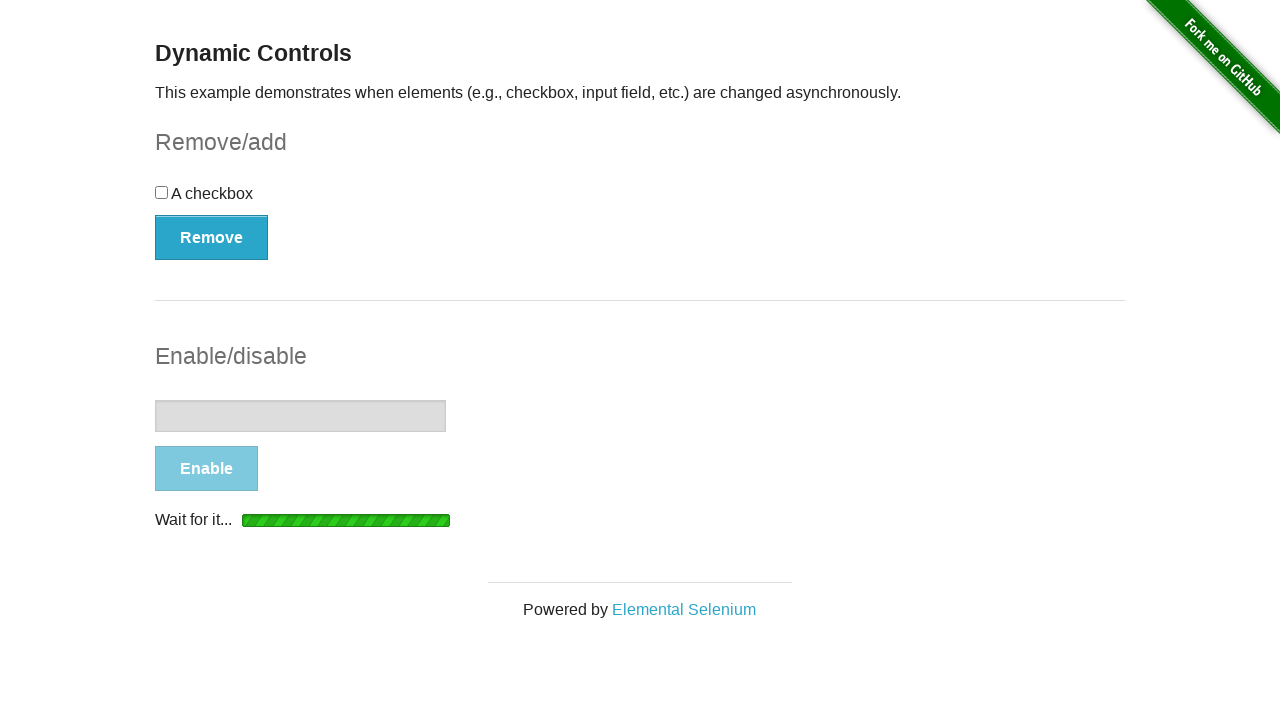

Waited for success message to become visible
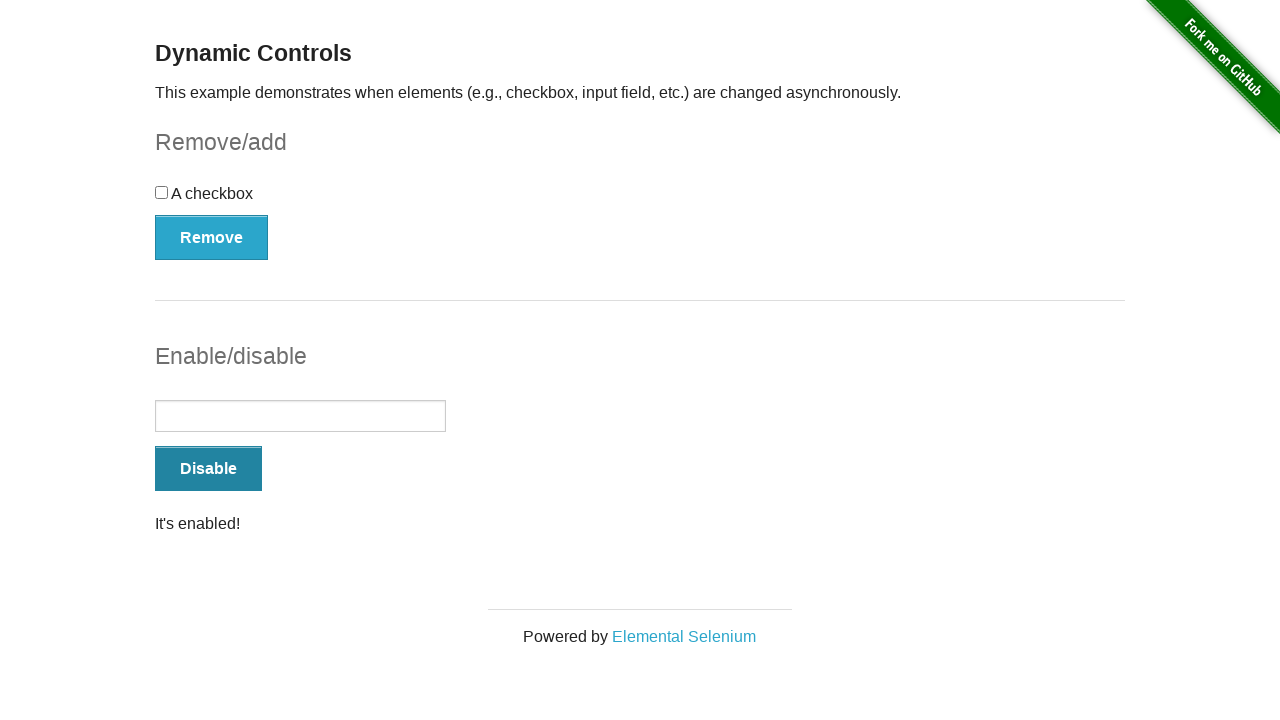

Verified success message displays 'It's enabled!'
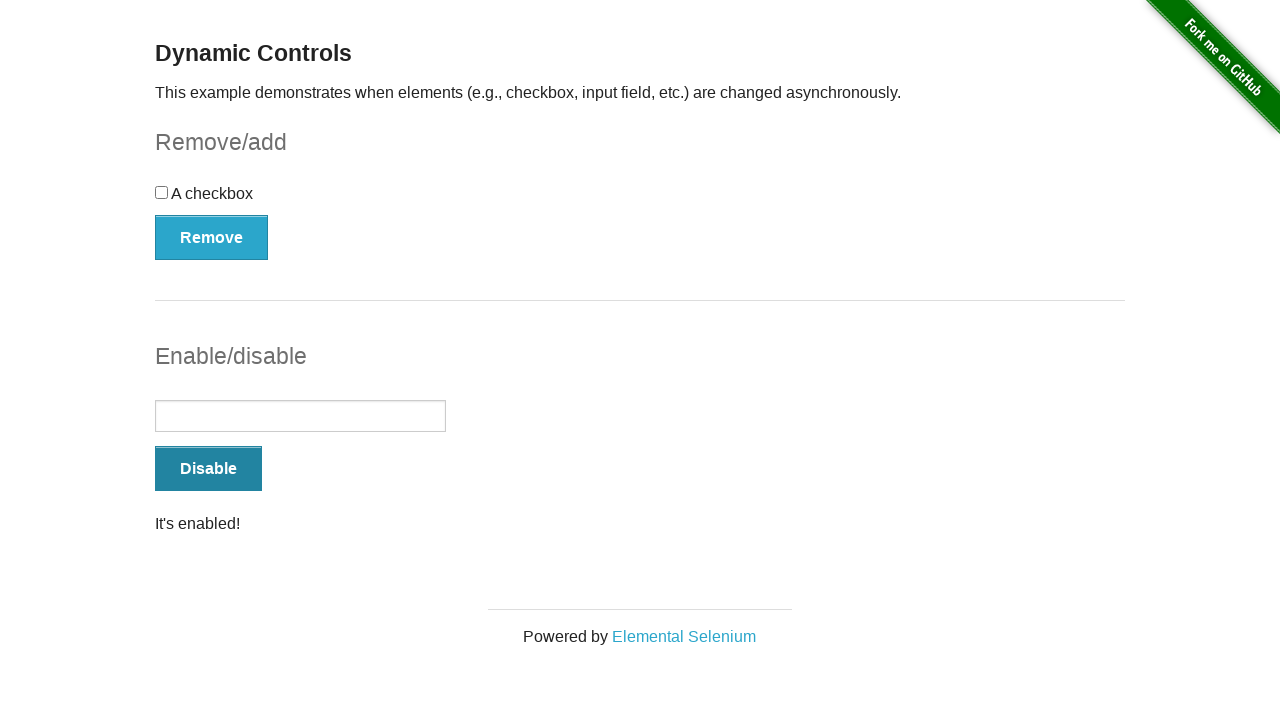

Verified input field is now enabled
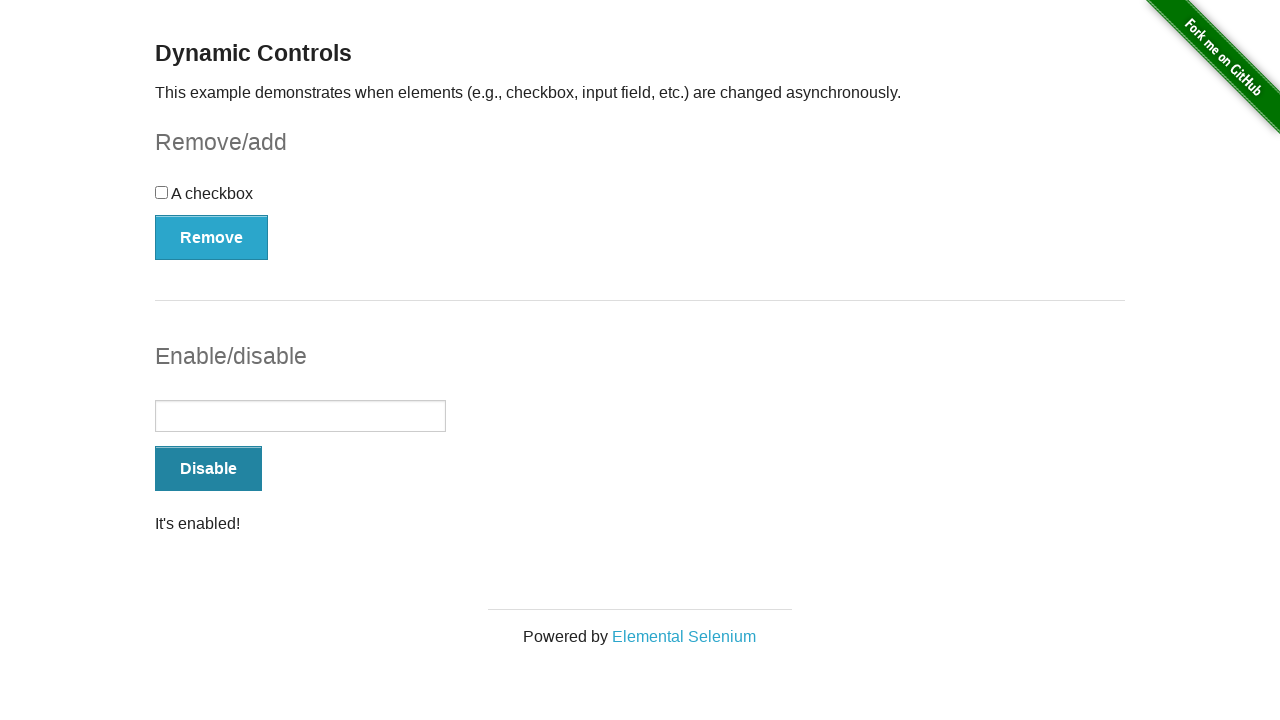

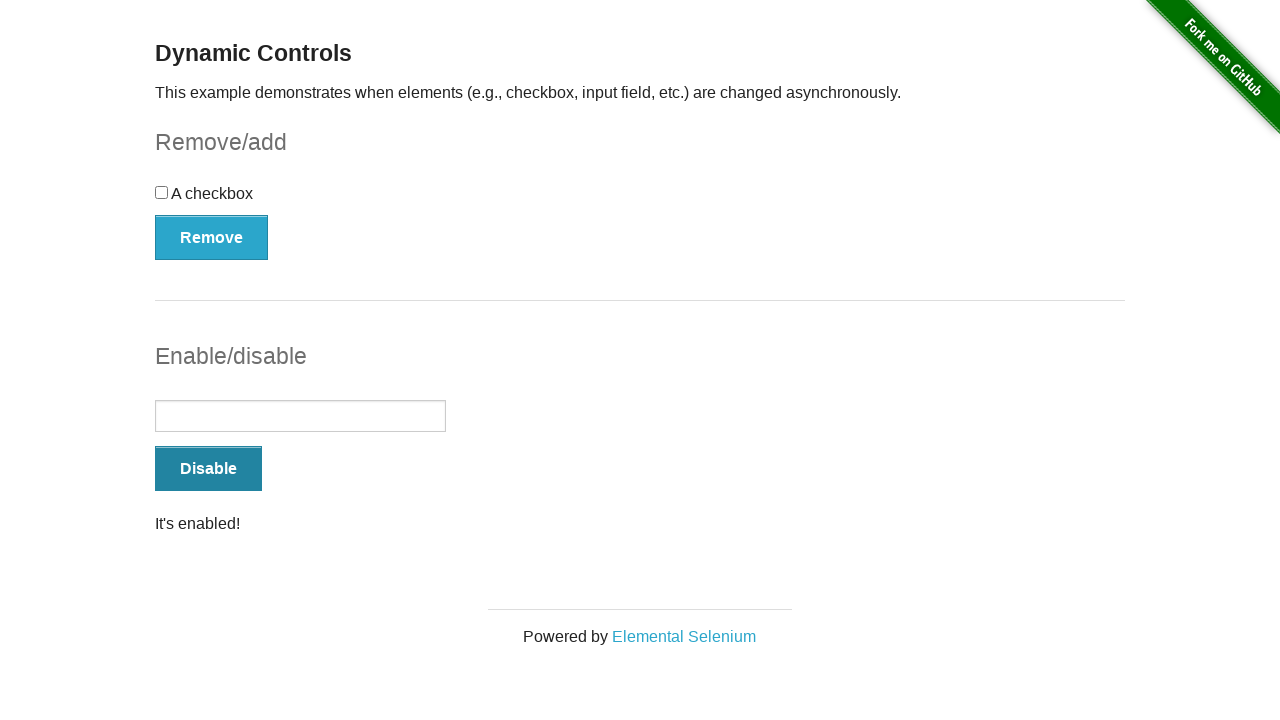